Tests dynamic loading functionality by navigating to the Dynamic Loading page, clicking on Example 2, clicking the Start button, and verifying that "Hello World!" text appears after the loading completes.

Starting URL: https://the-internet.herokuapp.com/dynamic_loading

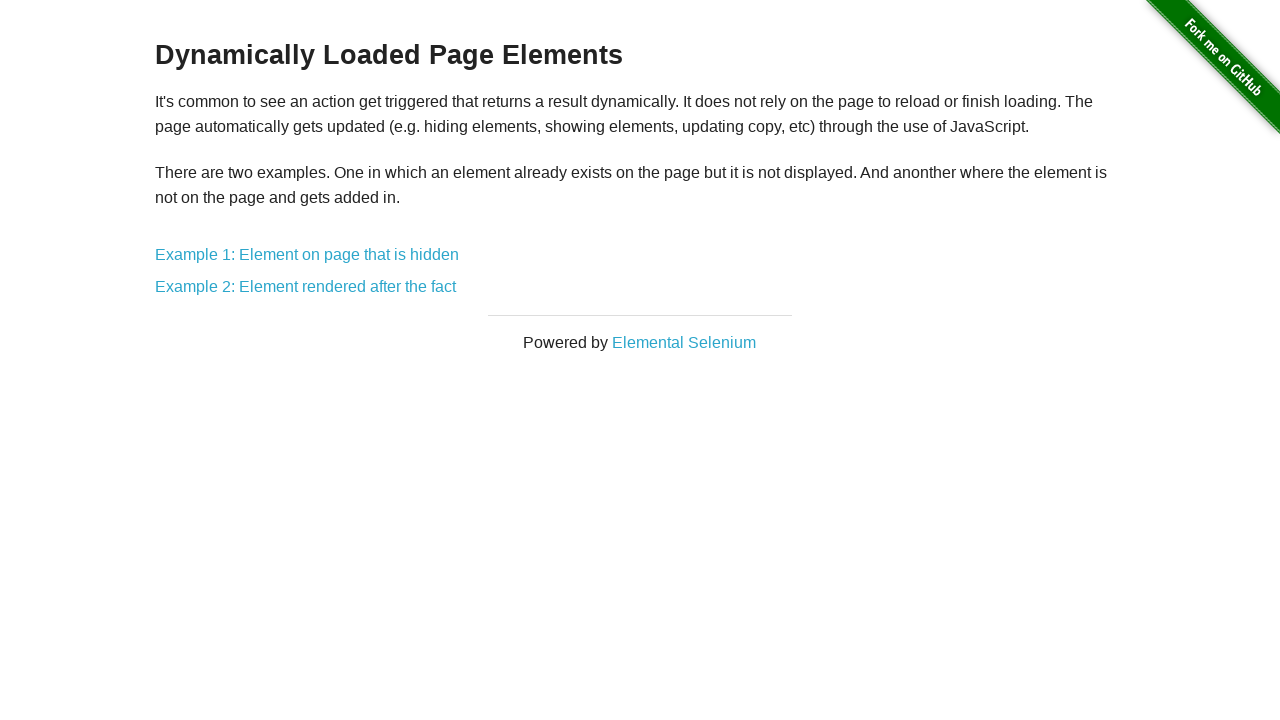

Clicked on 'Example 2: Element rendered after the fact' link at (306, 287) on a[href='/dynamic_loading/2']
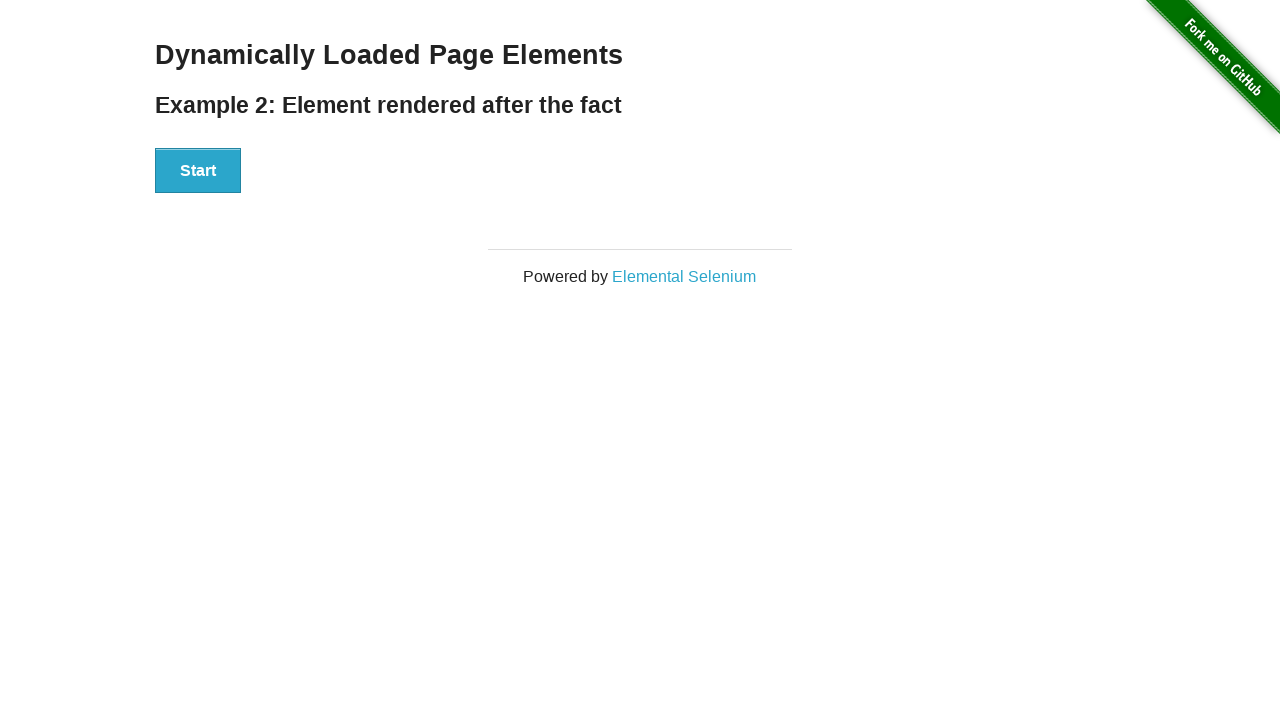

Clicked the Start button to begin dynamic loading at (198, 171) on button:has-text('Start')
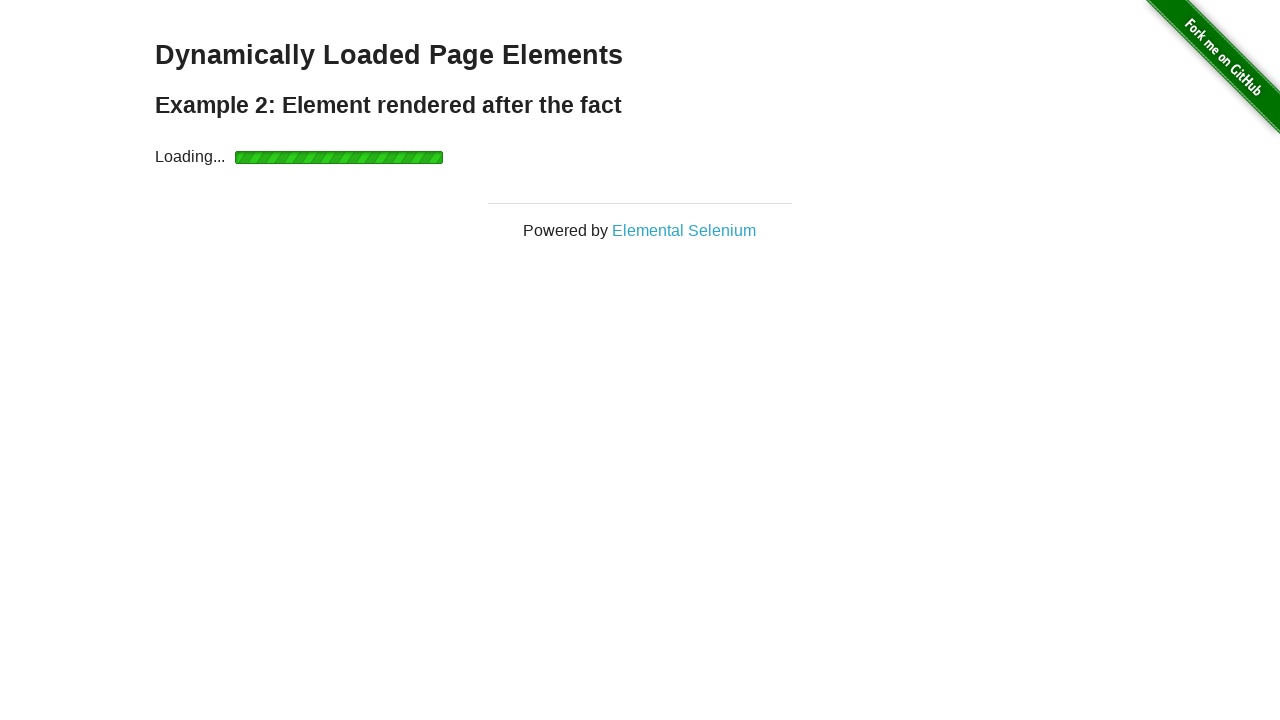

Waited for loading to complete and result to appear
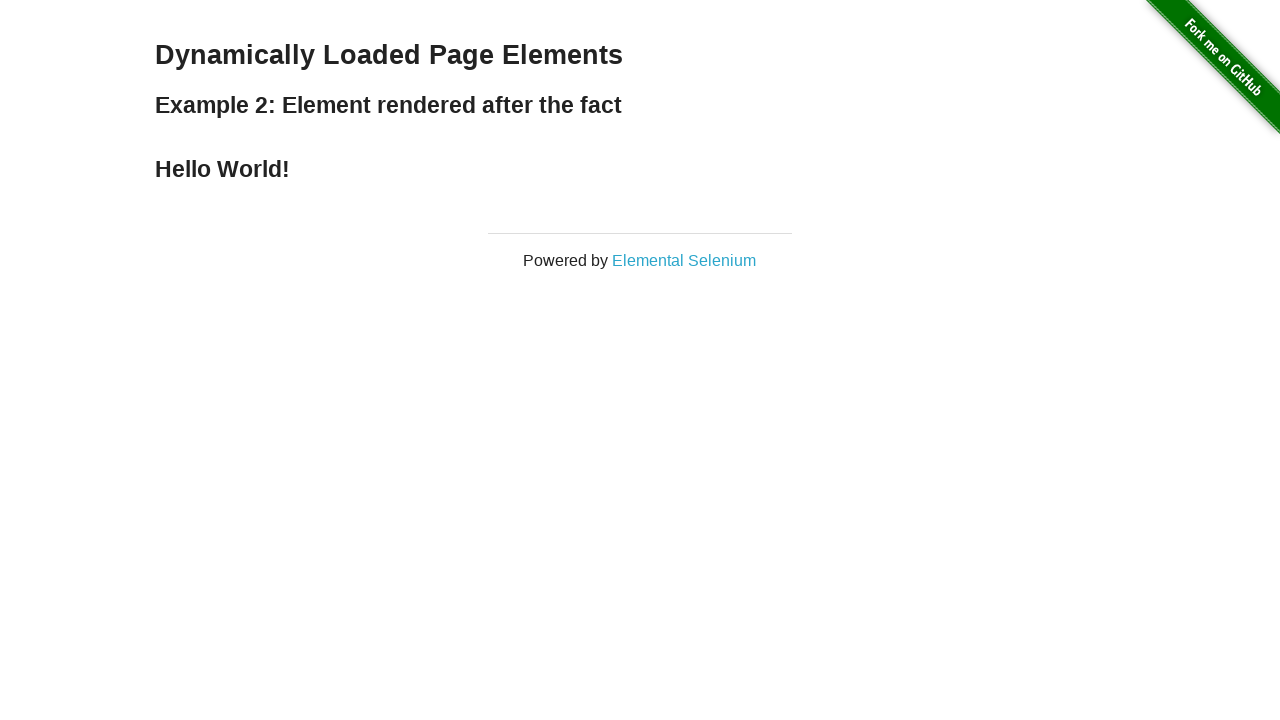

Retrieved header text from #finish h4 element
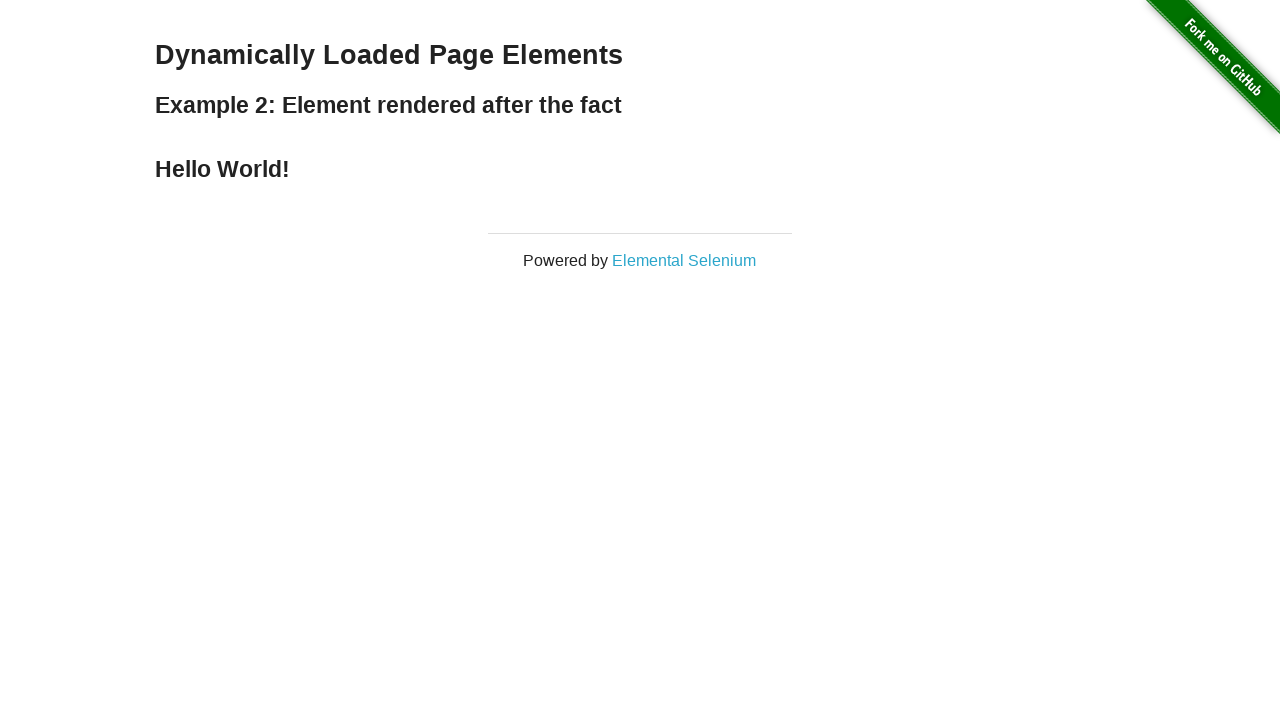

Verified header text is 'Hello World!'
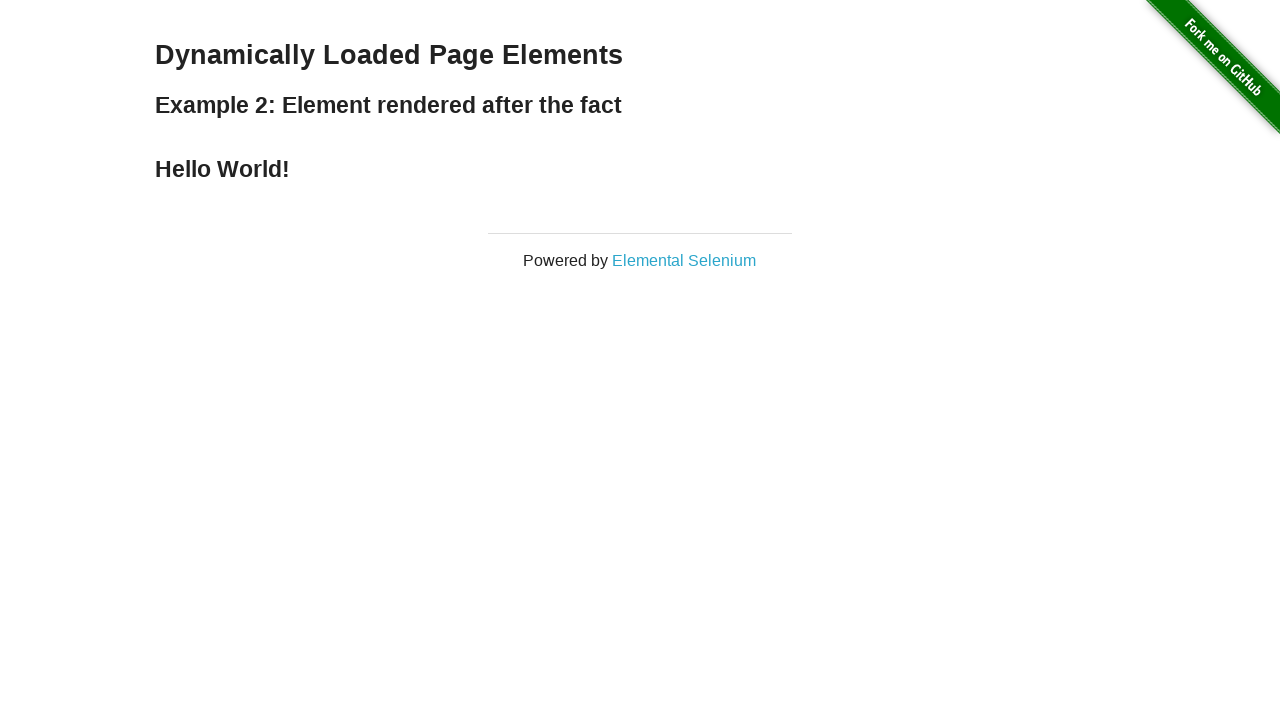

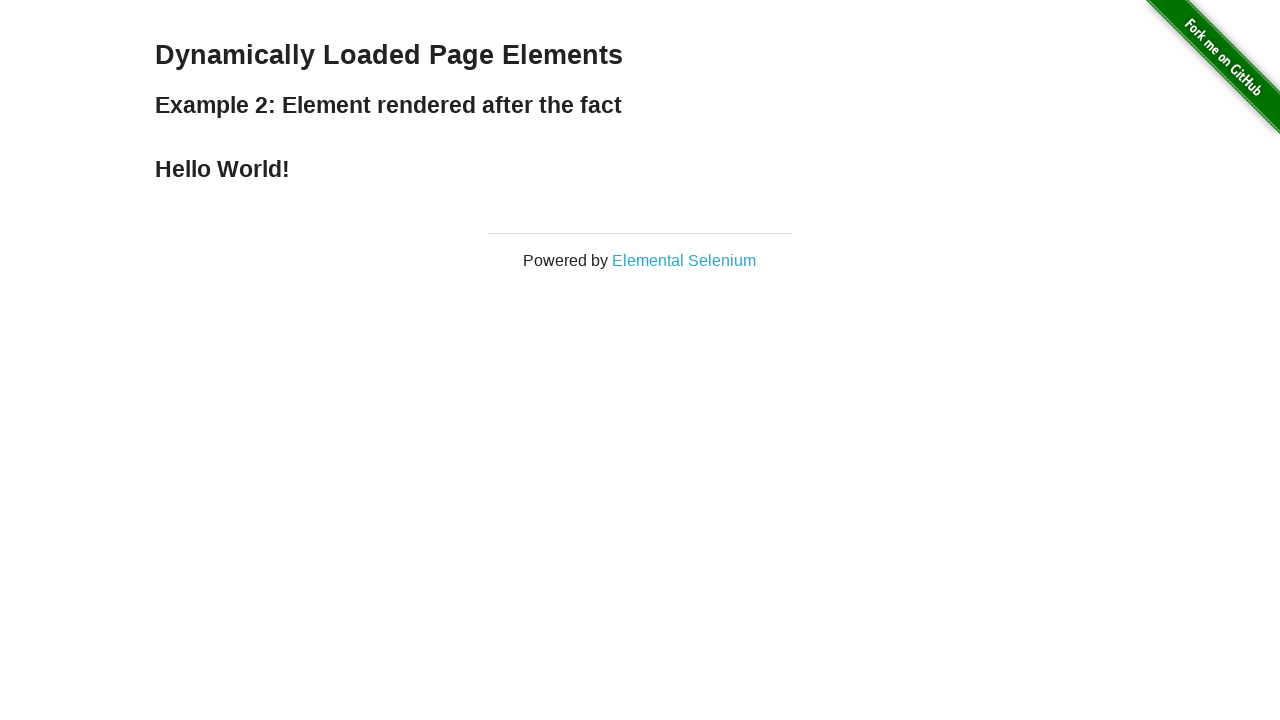